Tests multiple window handling with a more resilient approach by storing window handles and switching between them to verify focus

Starting URL: http://the-internet.herokuapp.com/windows

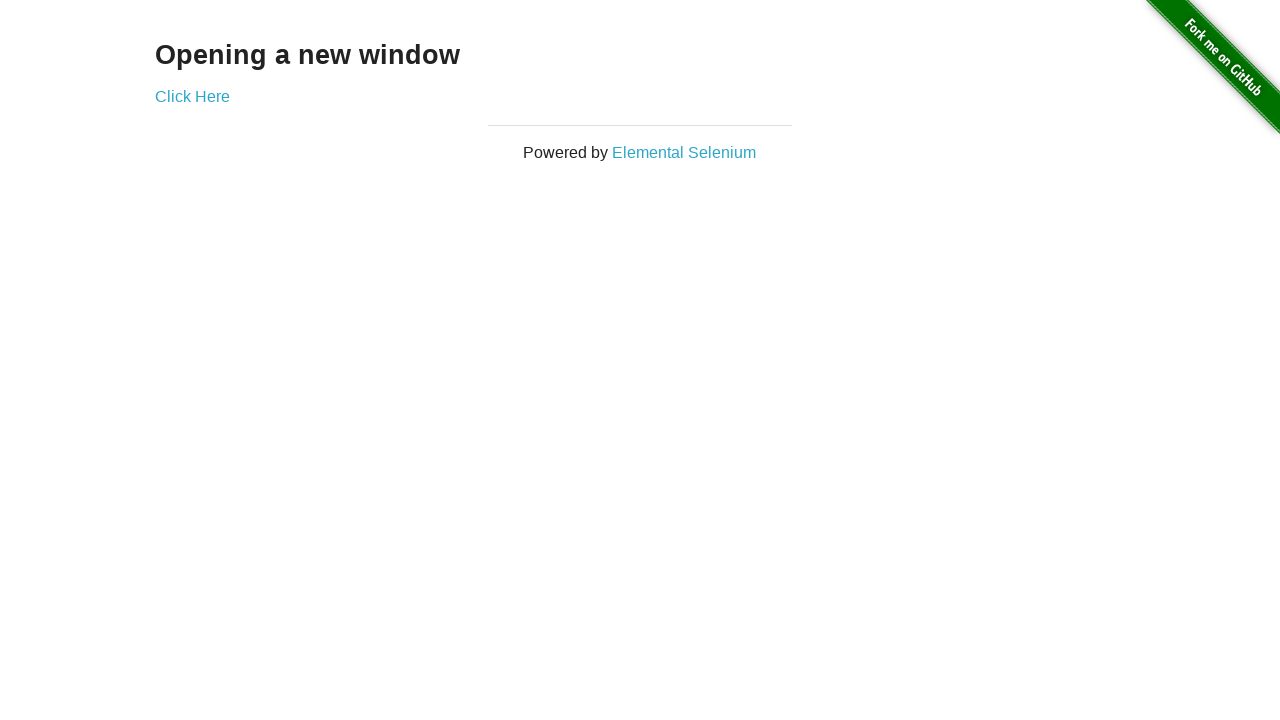

Clicked link to open new window at (192, 96) on .example a
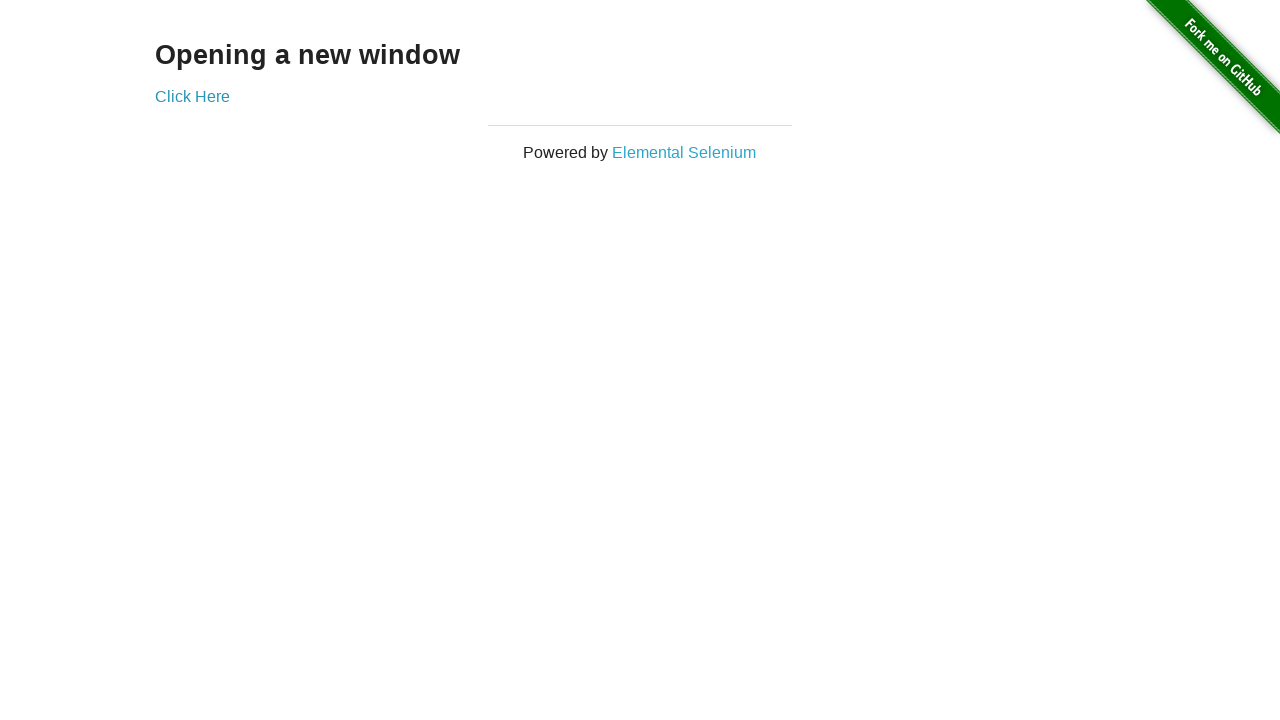

New window opened and stored in new_page variable
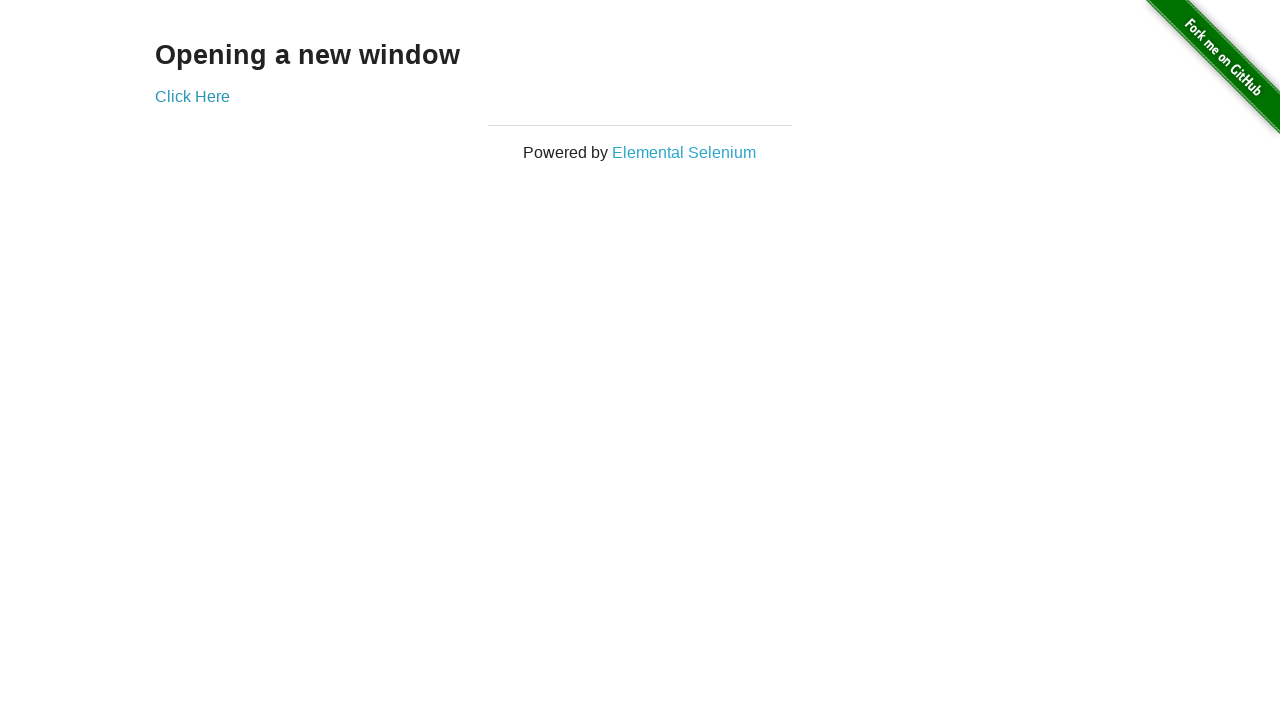

Verified original window does not have 'New Window' in title
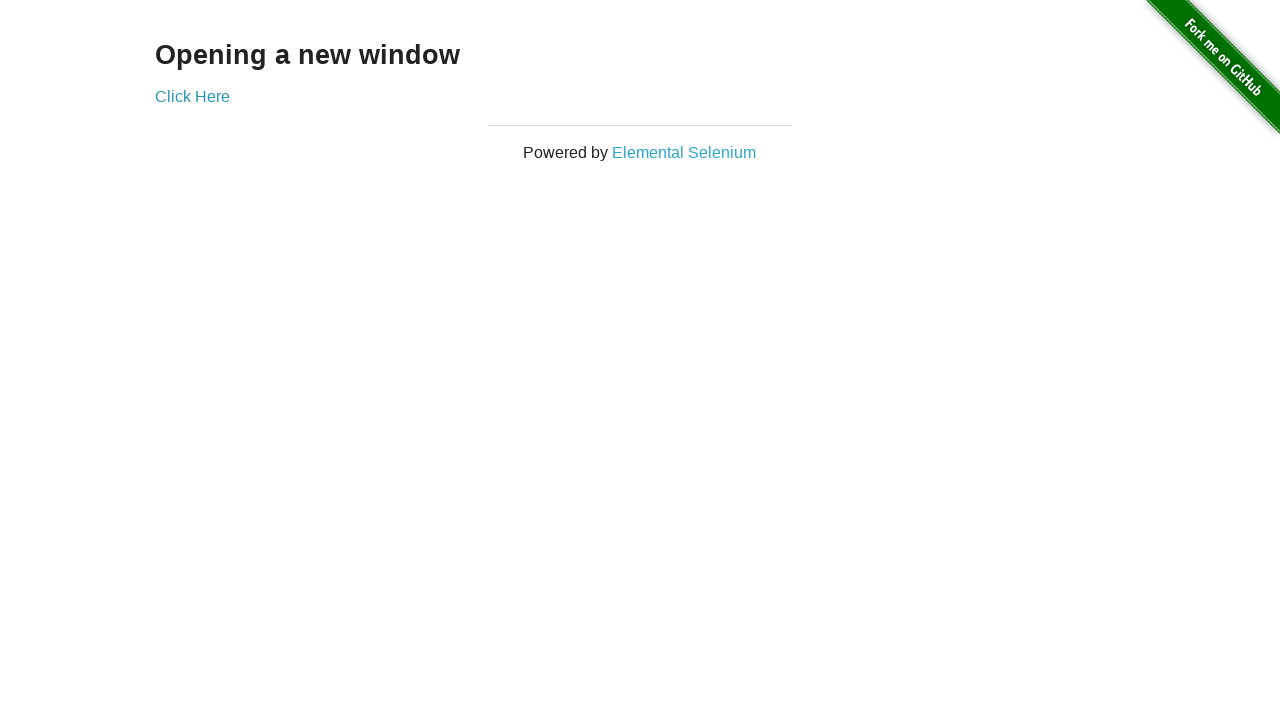

Waited for new window to load completely
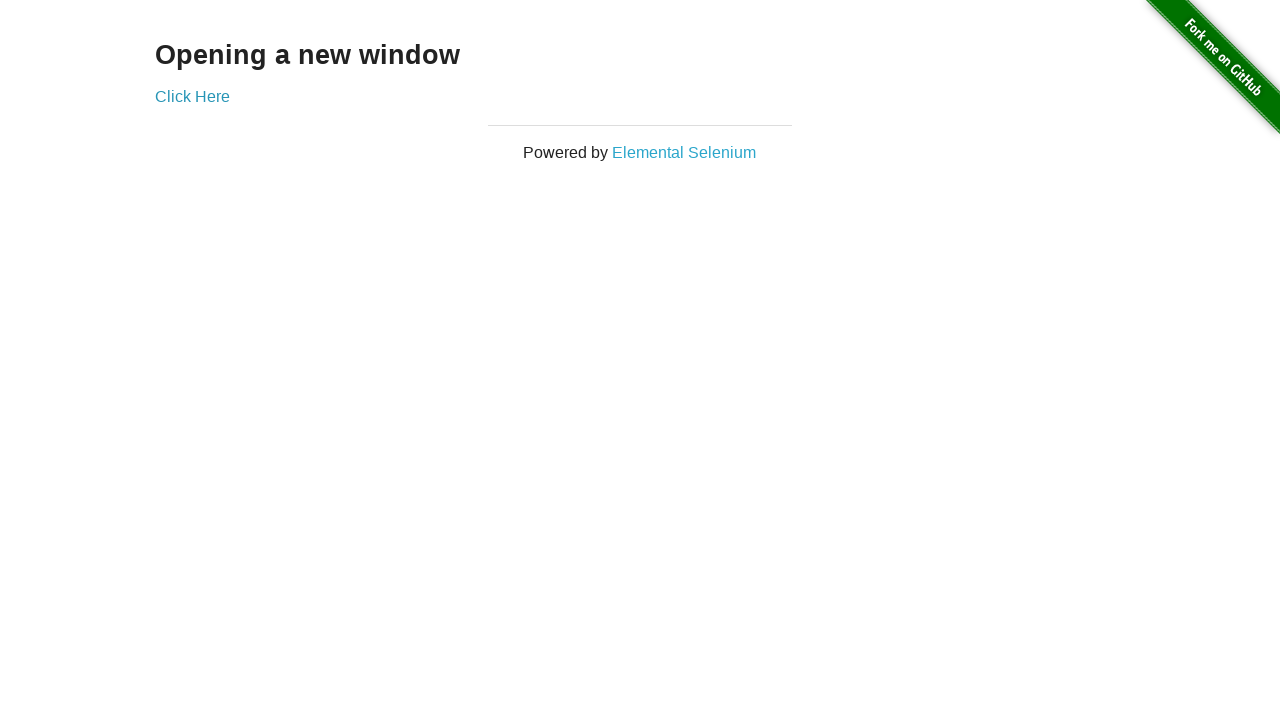

Verified new window title is 'New Window'
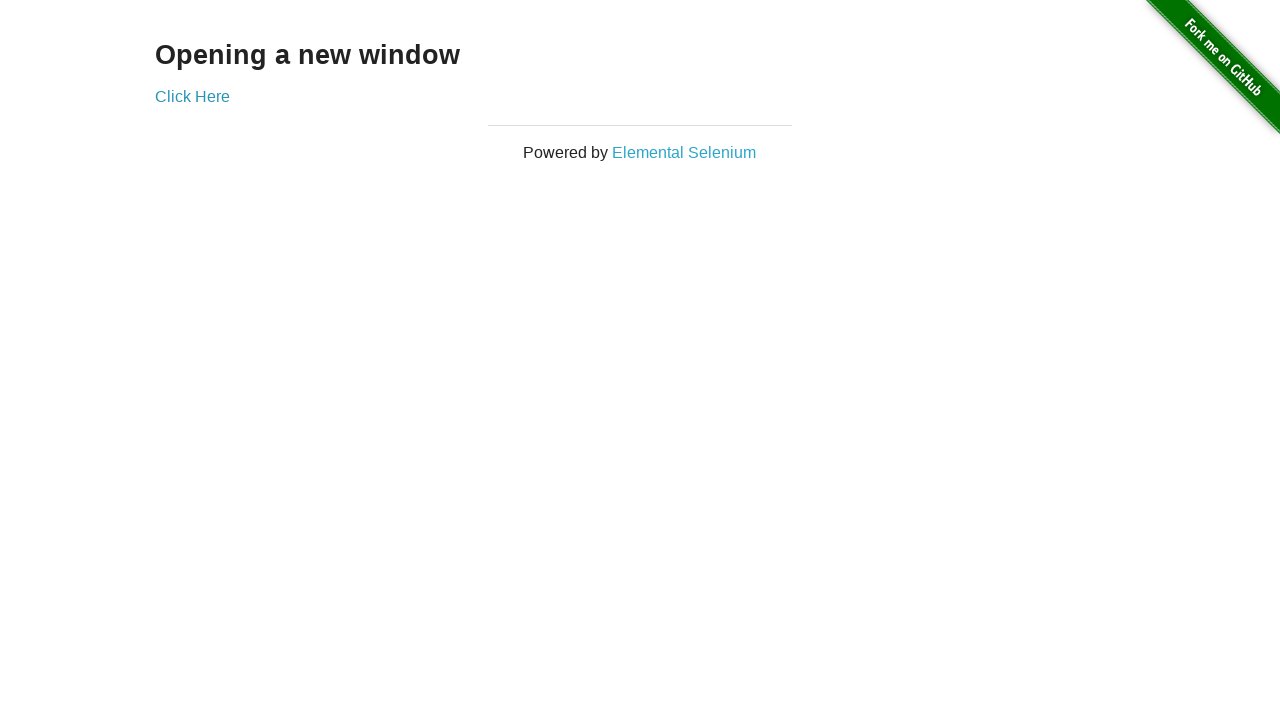

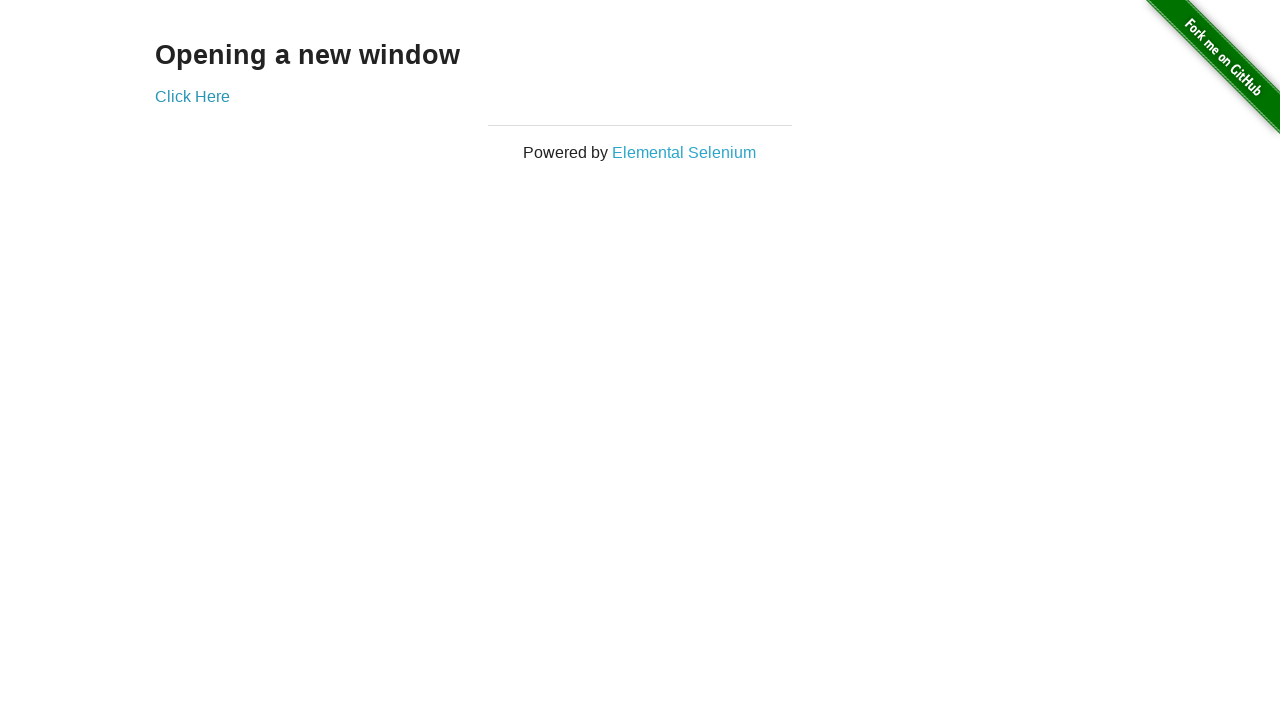